Tests prompt alert functionality by clicking a button to trigger a prompt dialog, entering text, and accepting it

Starting URL: https://training-support.net/webelements/alerts

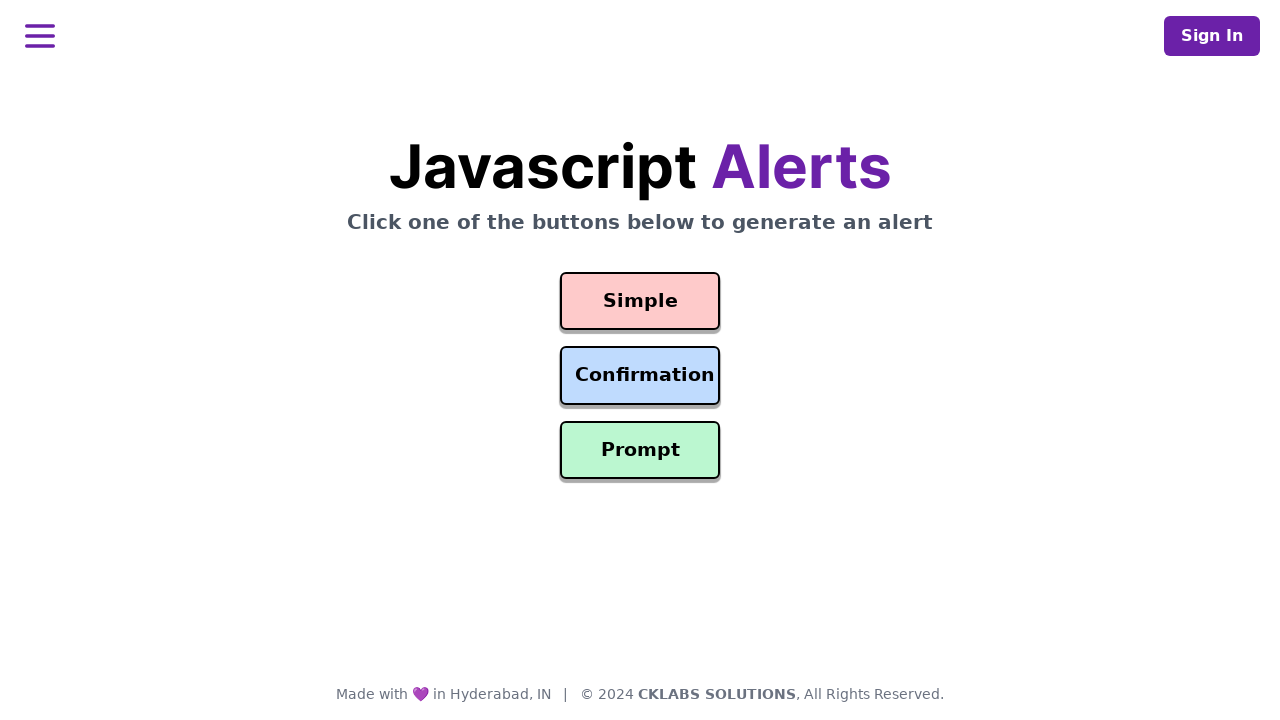

Set up dialog handler to accept prompt with text 'Awesome!'
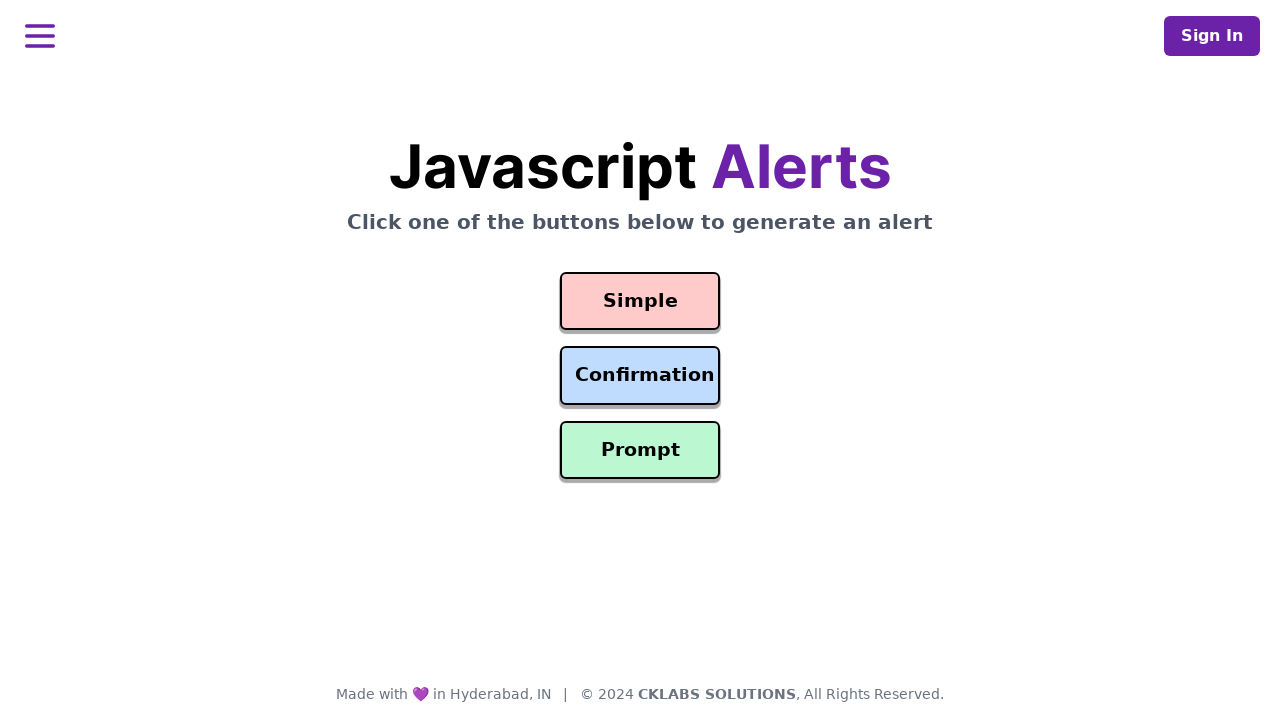

Clicked prompt button to trigger alert dialog at (640, 450) on #prompt
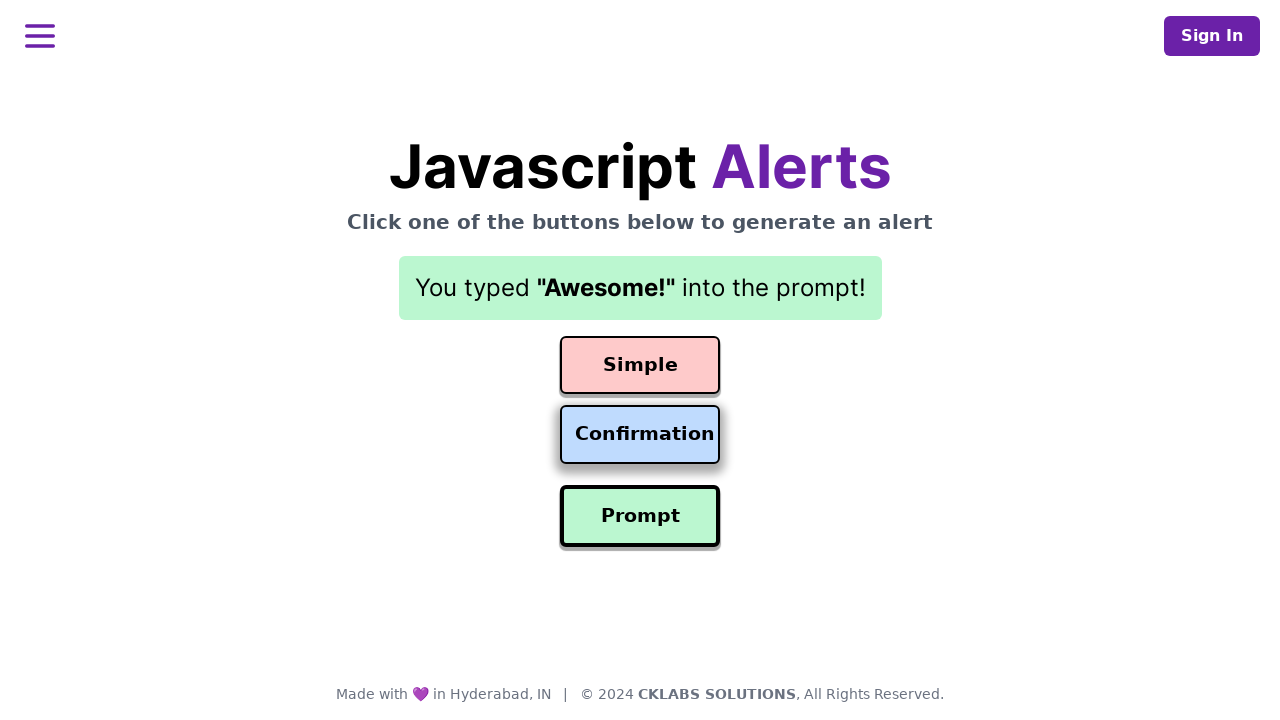

Waited for prompt dialog to be handled
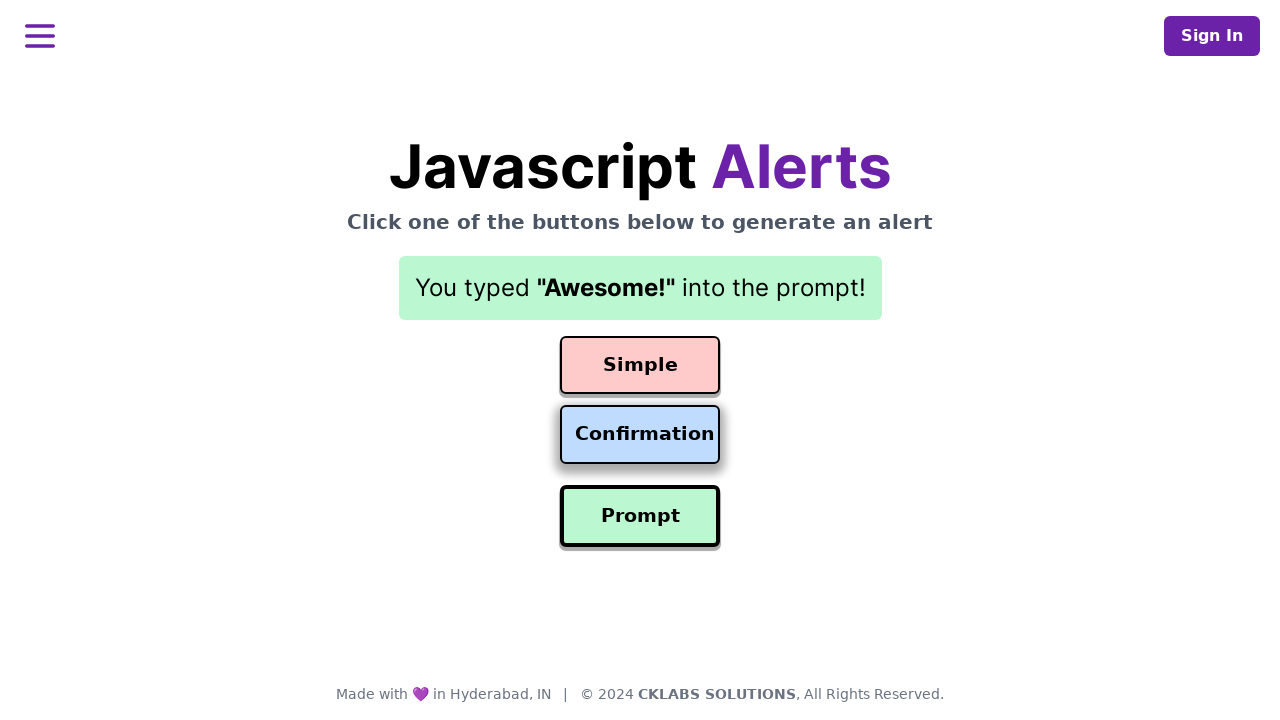

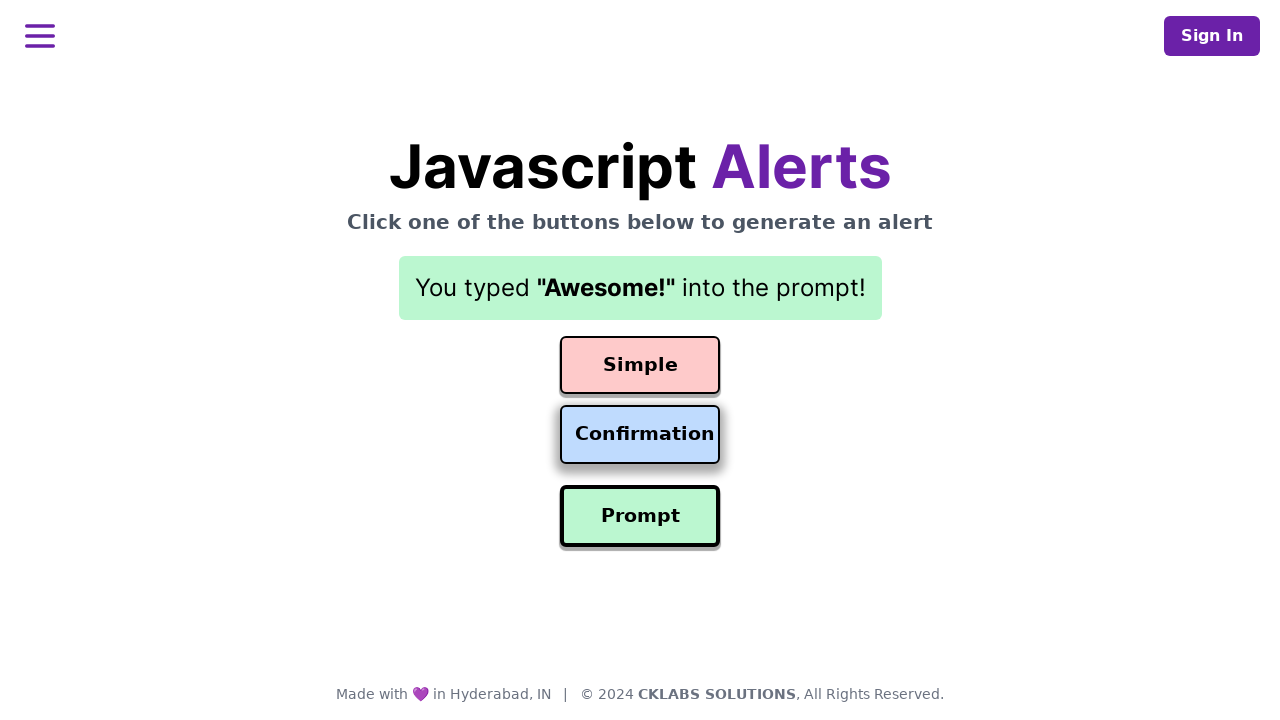